Tests mouse hover functionality on a practice automation page

Starting URL: https://rahulshettyacademy.com/AutomationPractice/

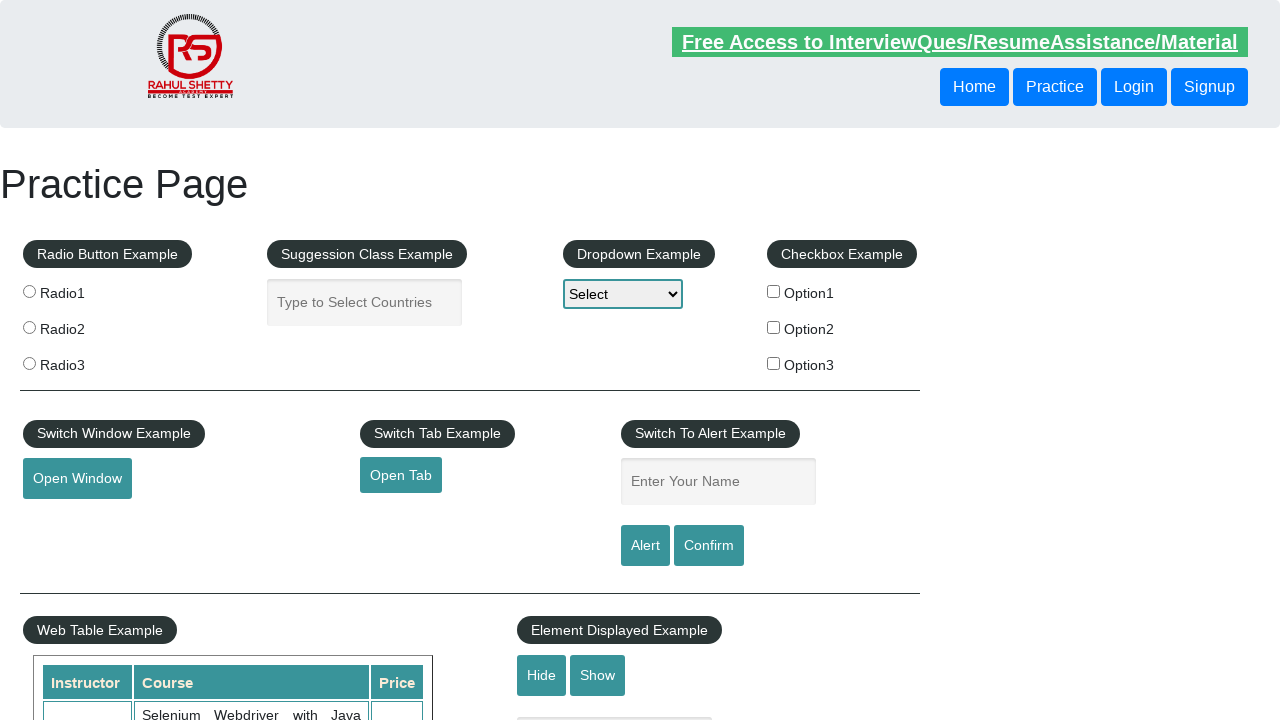

Located mouse hover button element
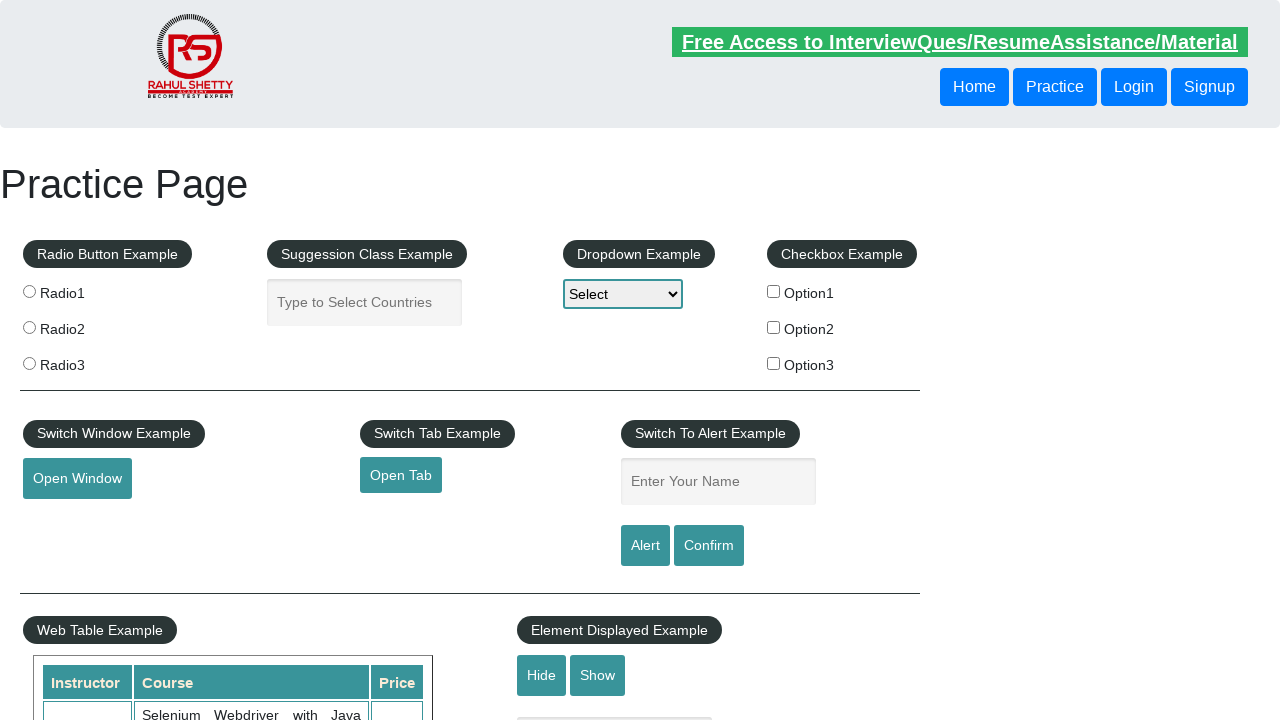

Hovered over mouse hover button at (83, 361) on xpath=//button[@id='mousehover']
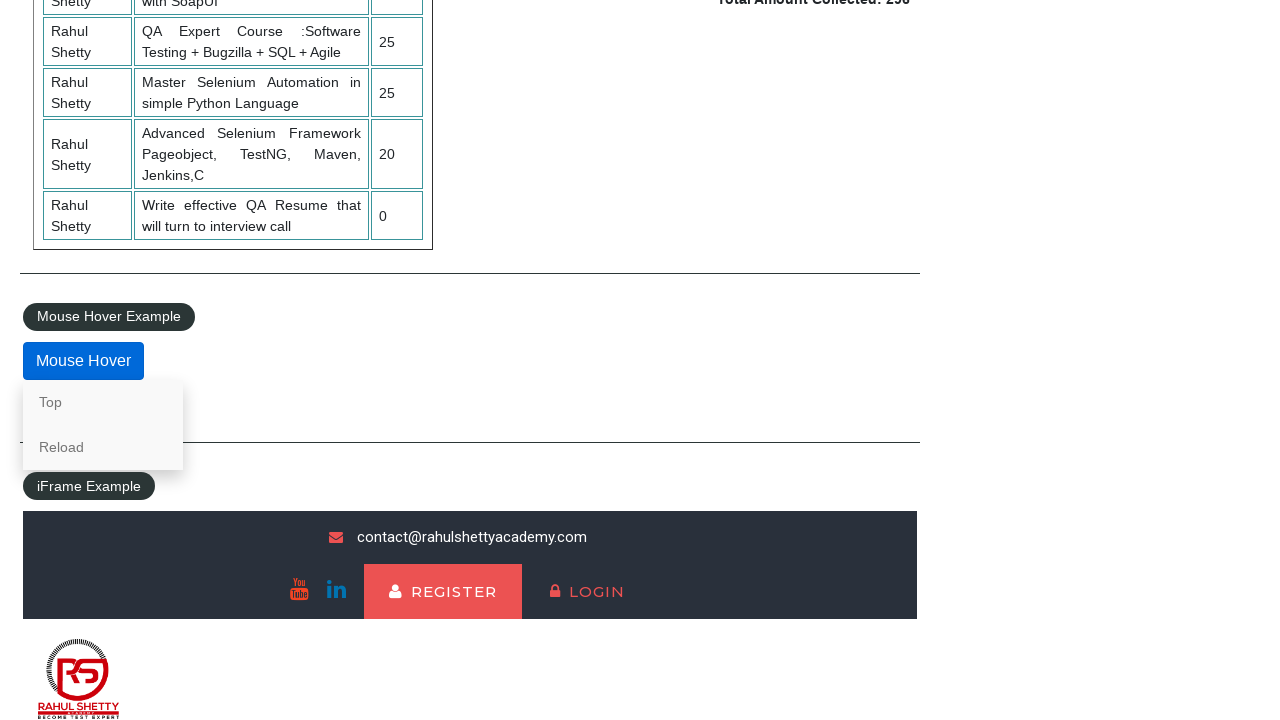

Waited 2 seconds for hover effects to appear
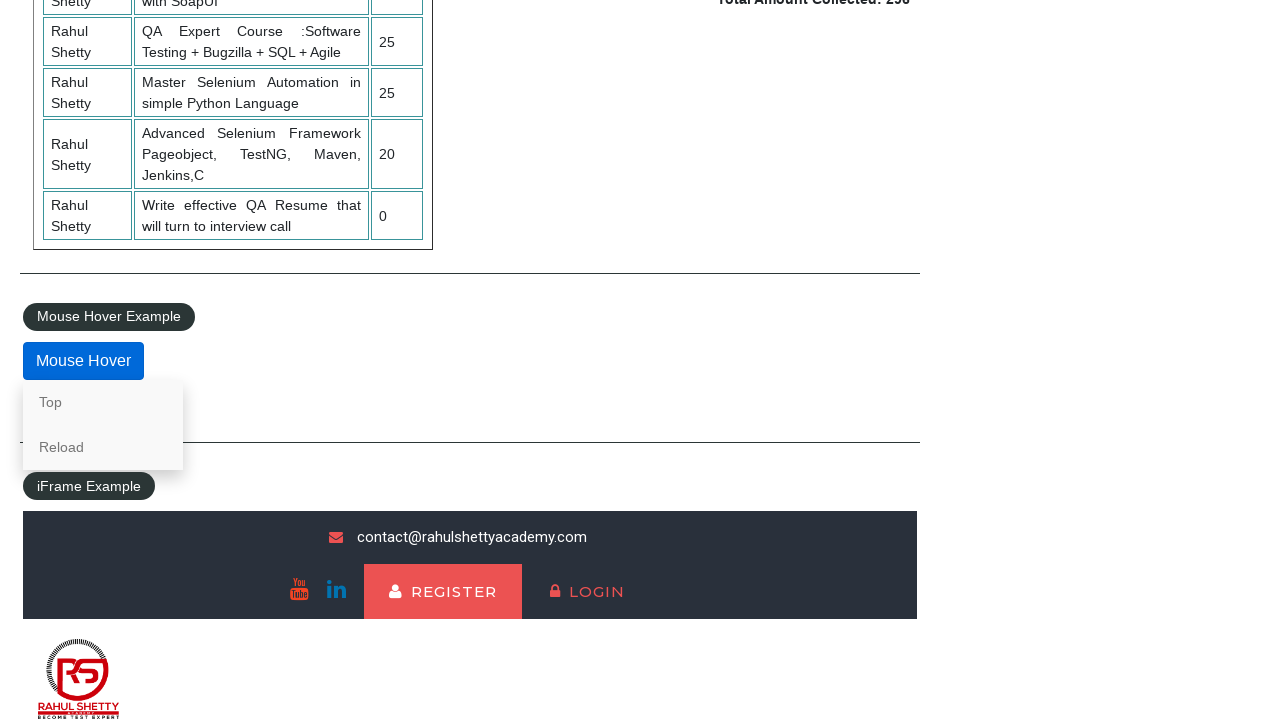

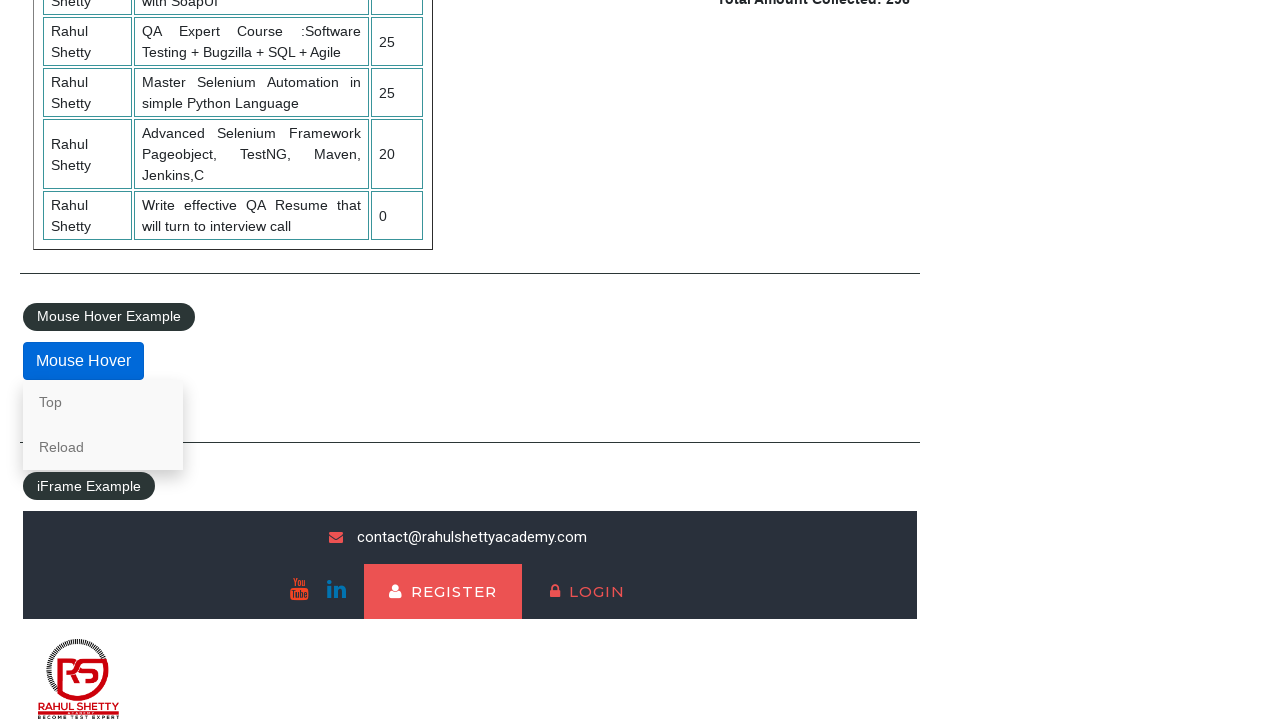